Tests adding a todo item and marking it as complete by checking its checkbox

Starting URL: https://demo.playwright.dev/todomvc

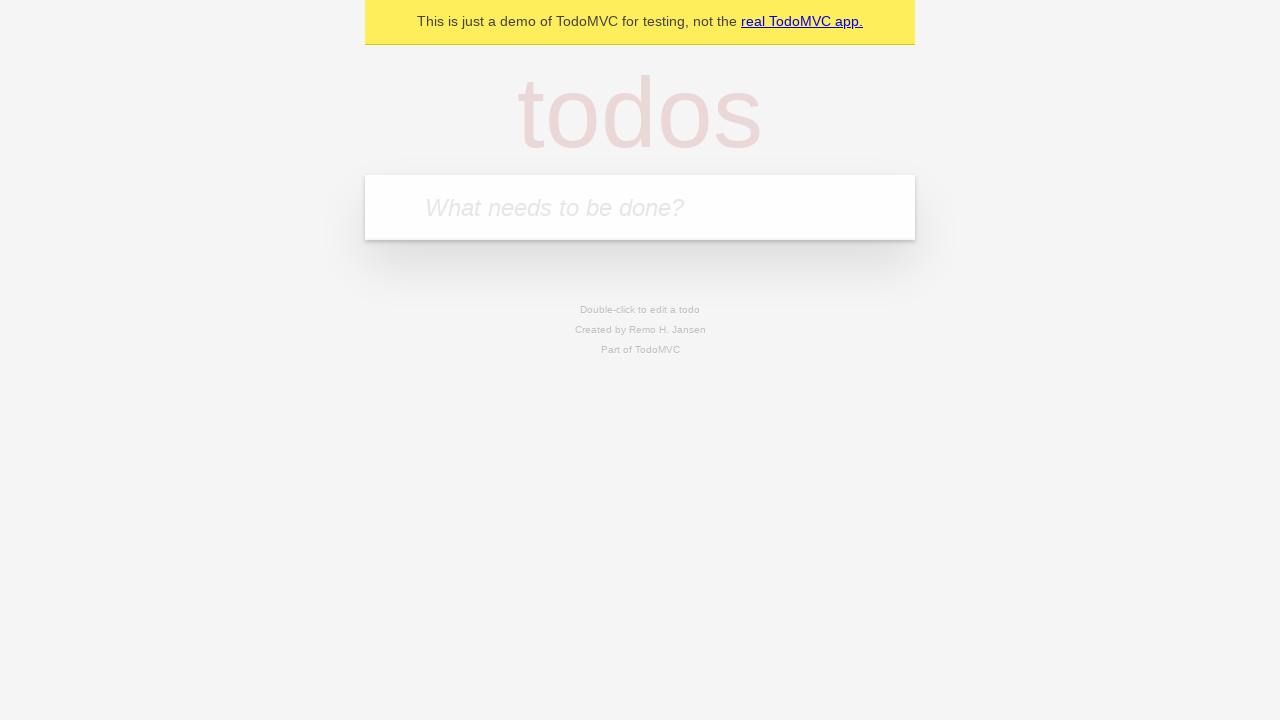

Located the todo input field with placeholder 'What needs to be done?'
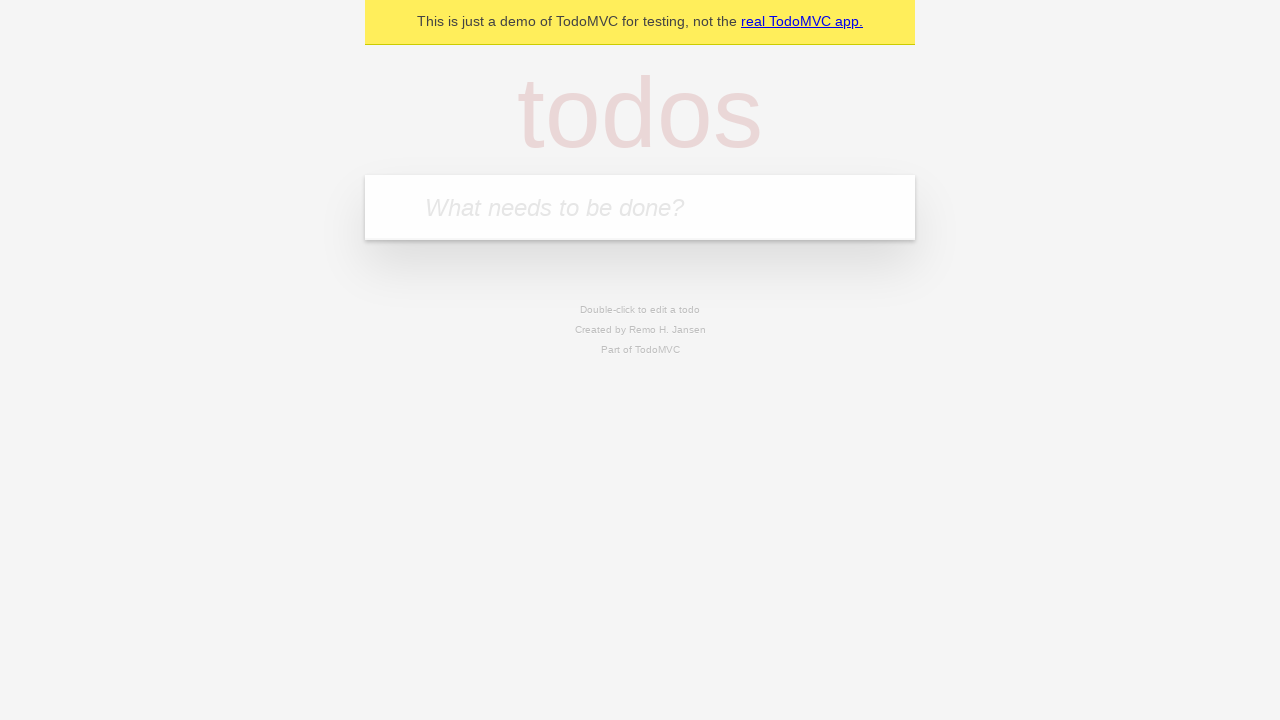

Filled todo input with 'John Doe' on [placeholder="What needs to be done?"]
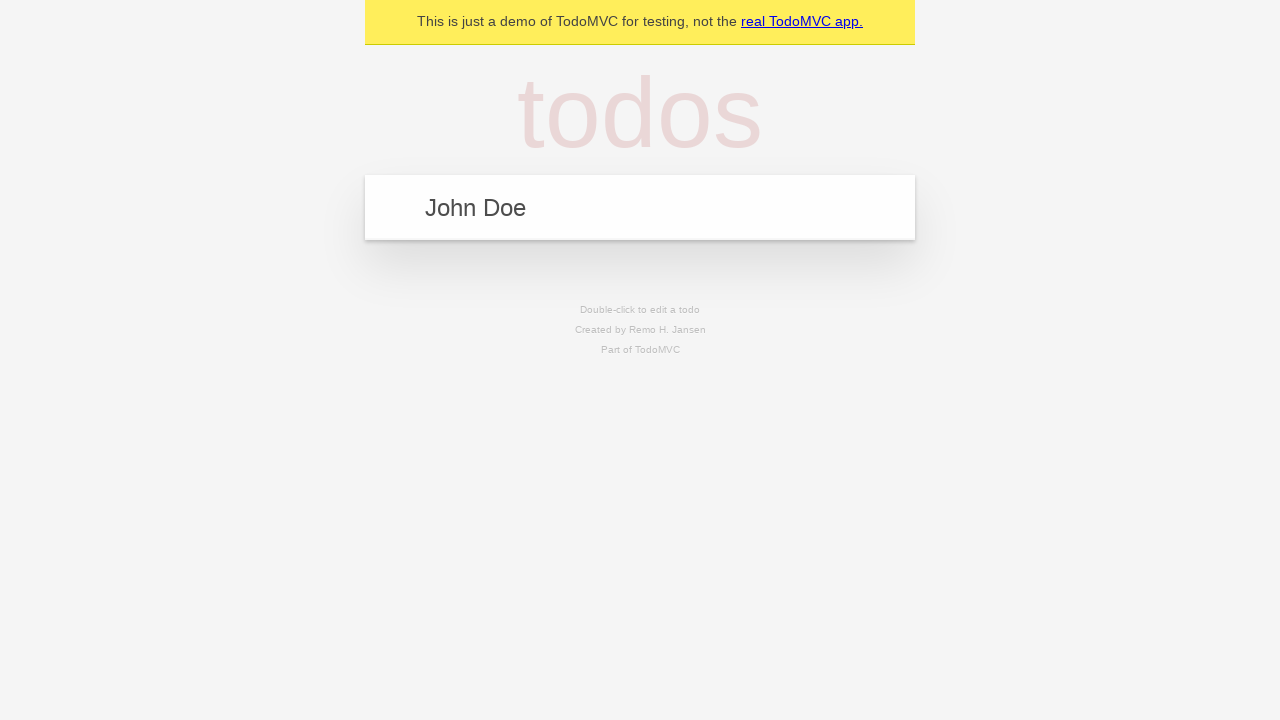

Pressed Enter to add todo item on [placeholder="What needs to be done?"]
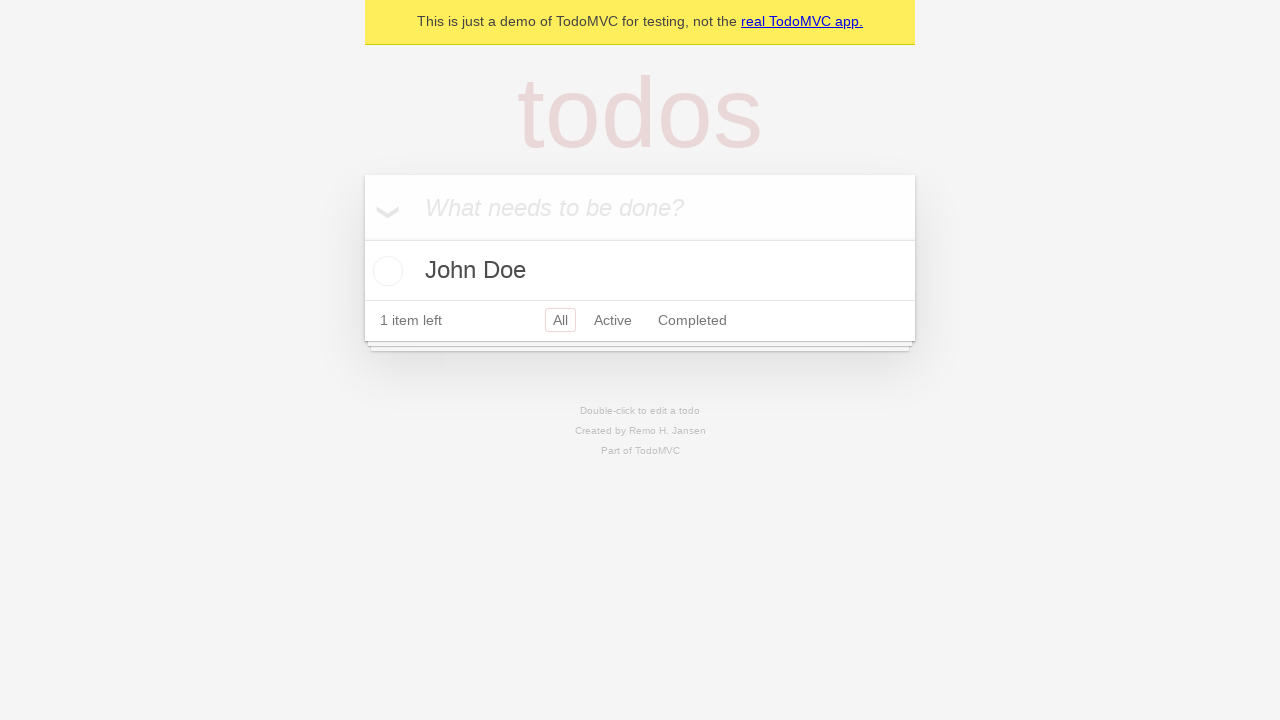

Located the todo checkbox toggle
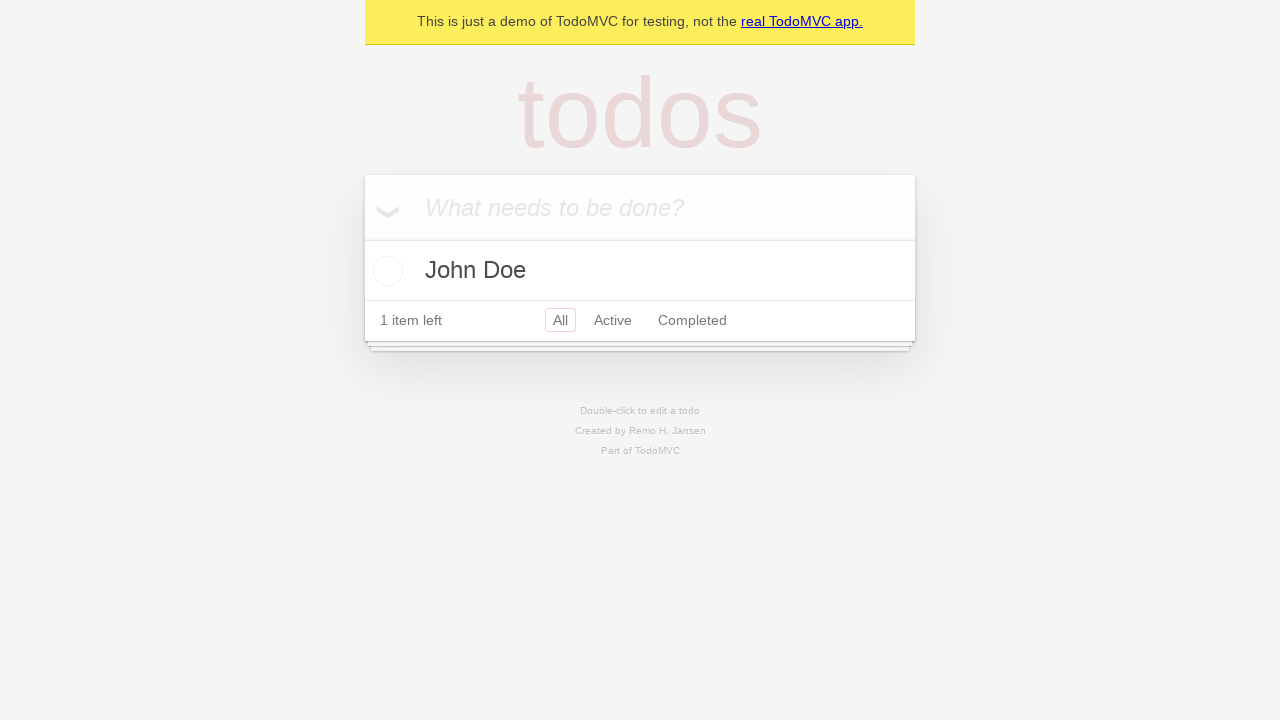

Checked the checkbox to mark todo as complete at (385, 271) on .toggle
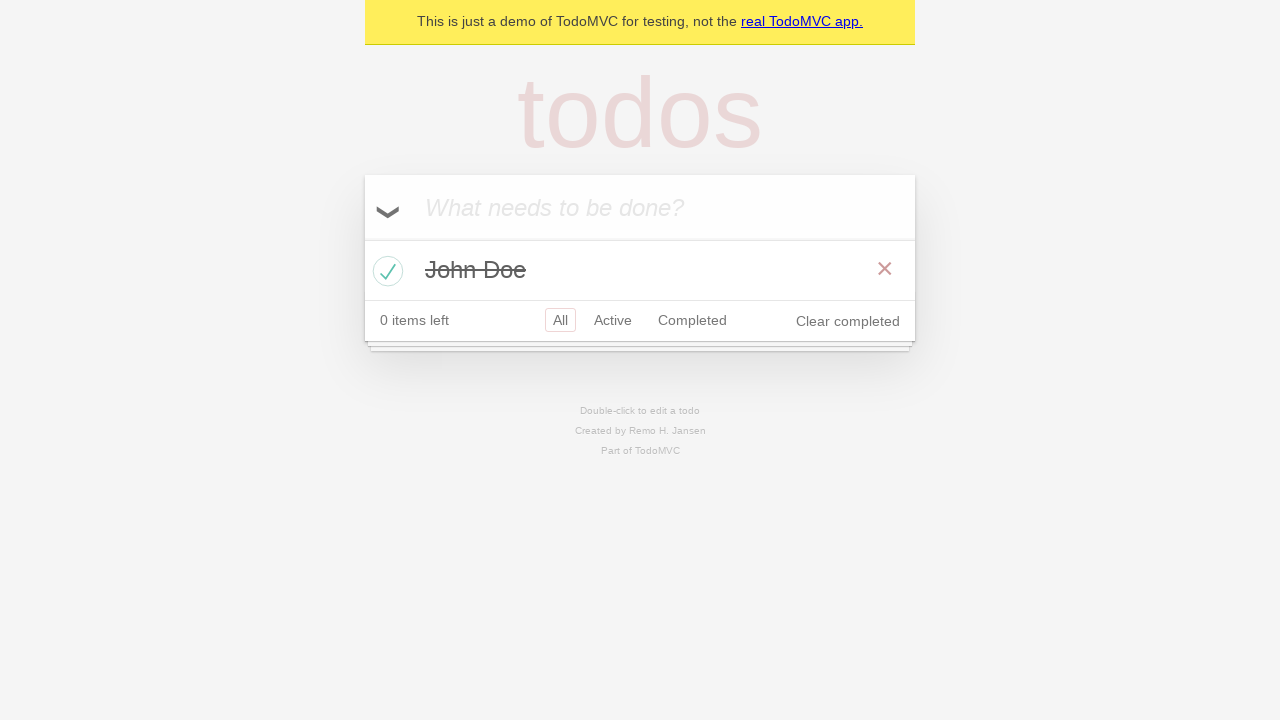

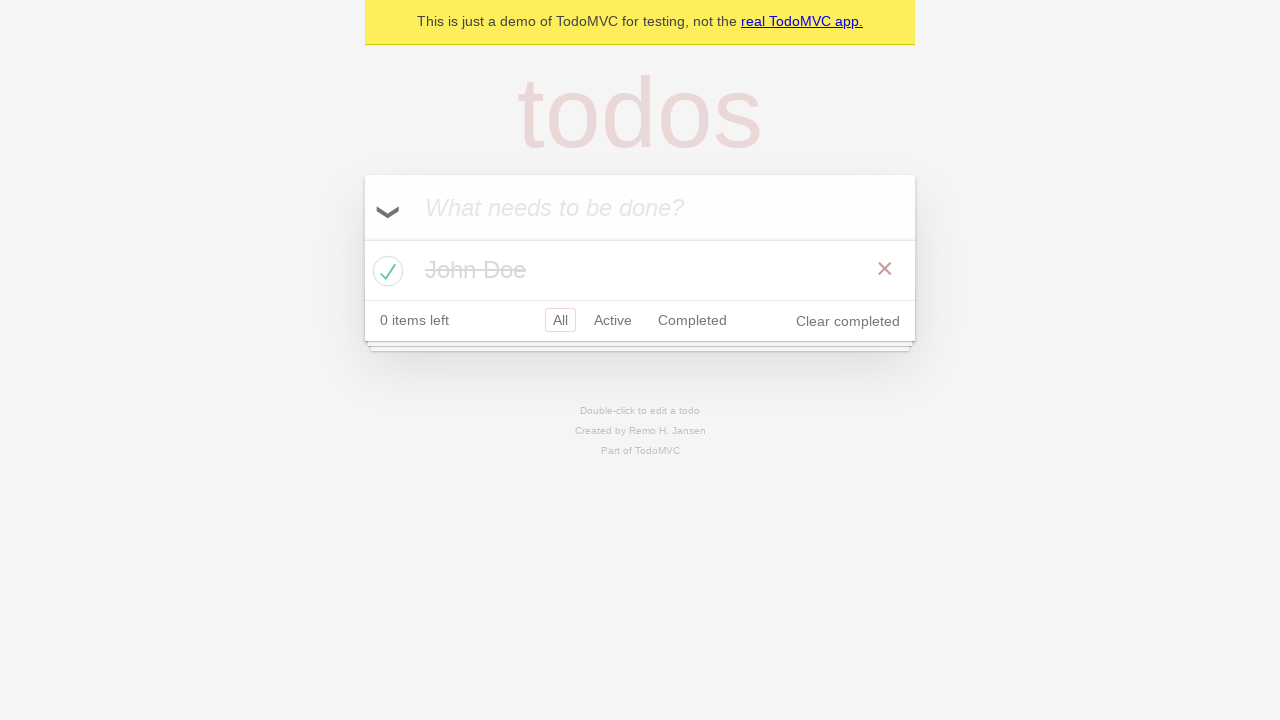